Navigates to YouTube homepage, then visits a specific YouTube channel page (Barış Özcan), verifies the page loaded correctly, and navigates back to the previous page

Starting URL: https://www.youtube.com/

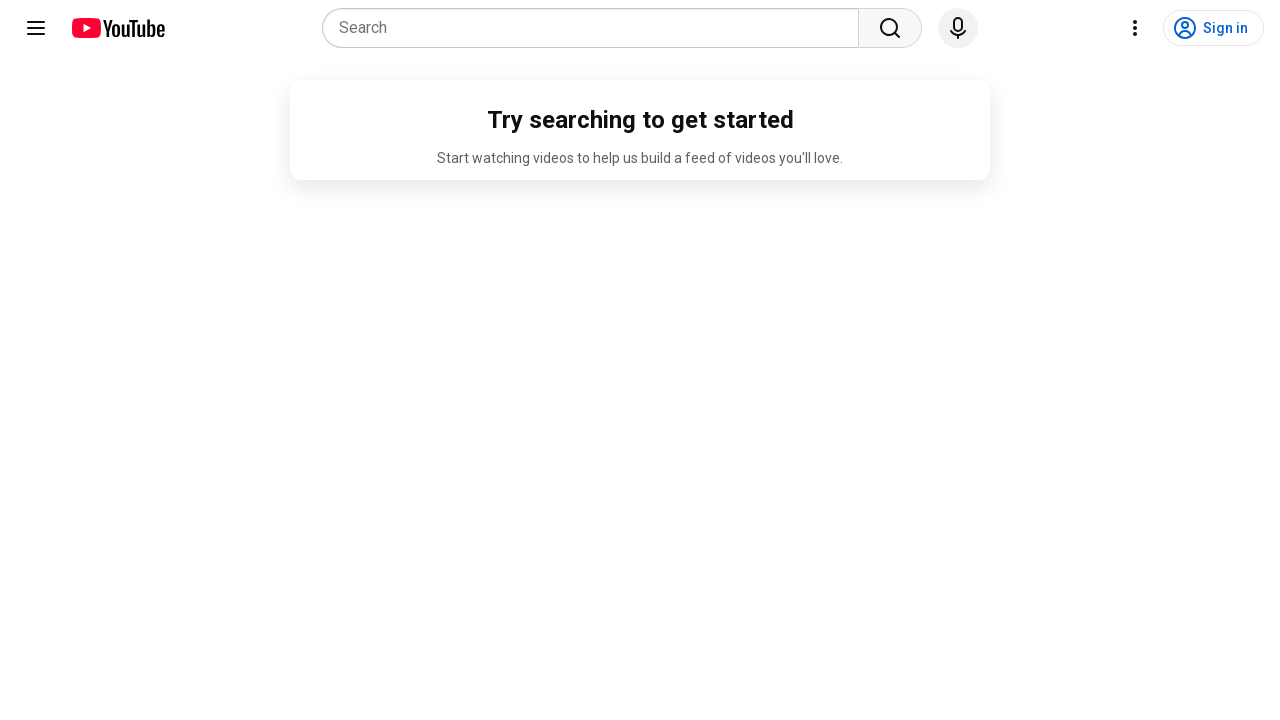

YouTube homepage loaded (domcontentloaded)
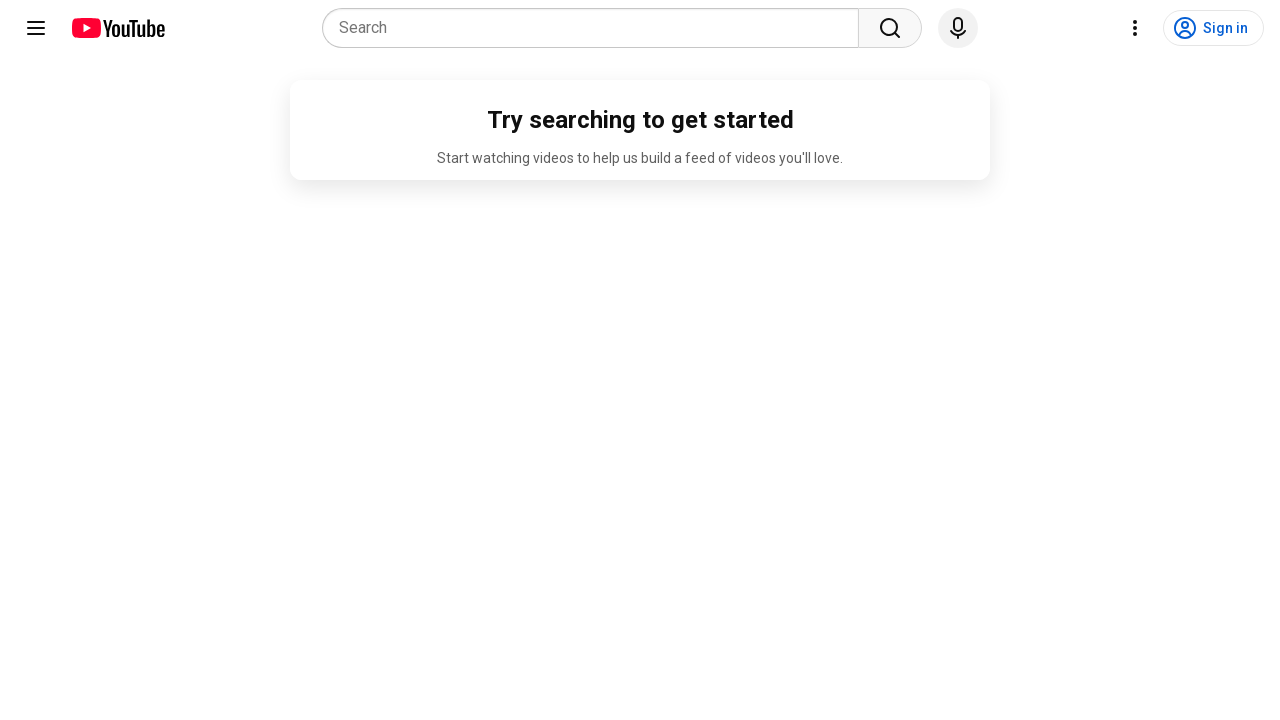

Navigated to Barış Özcan YouTube channel
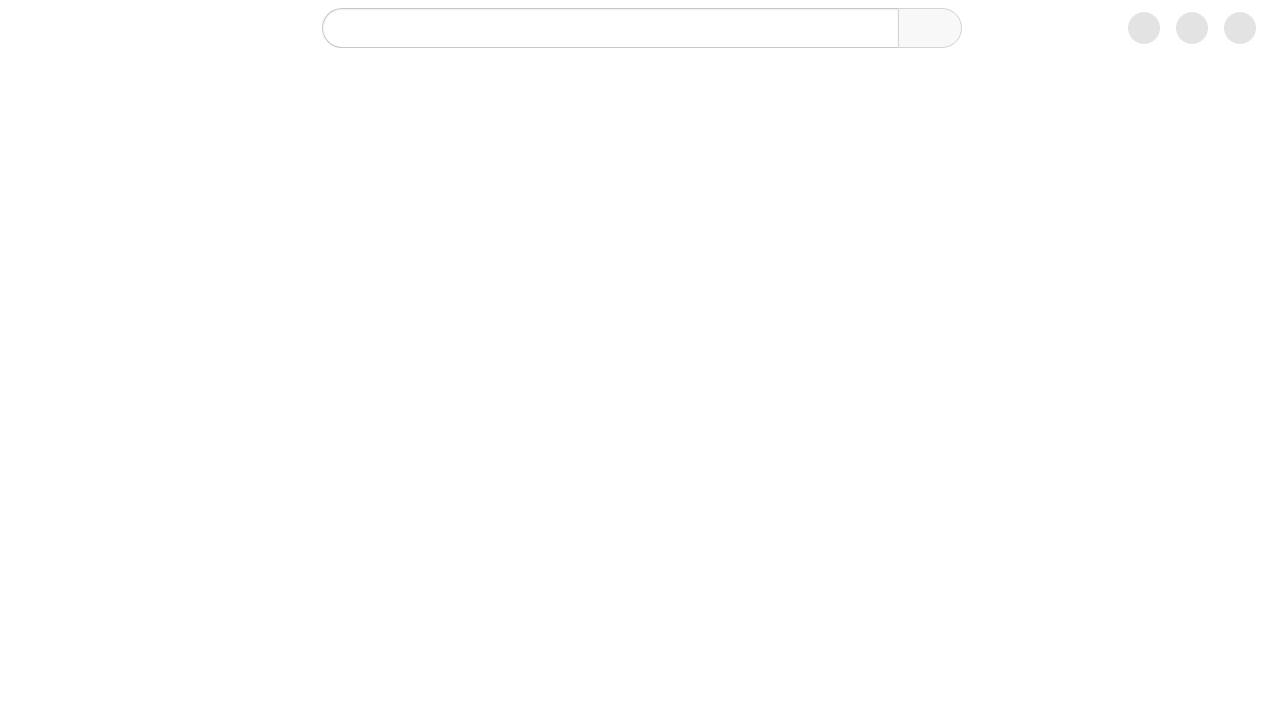

Barış Özcan channel page loaded (domcontentloaded)
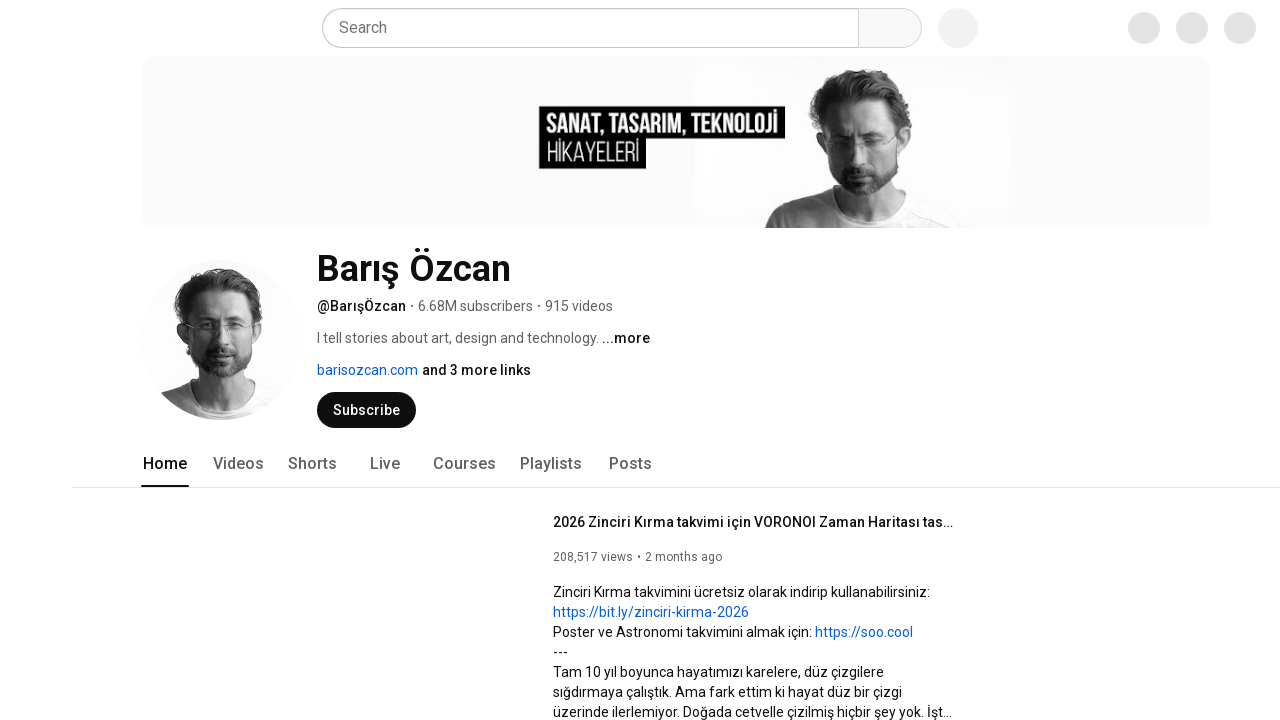

Navigated back to YouTube homepage
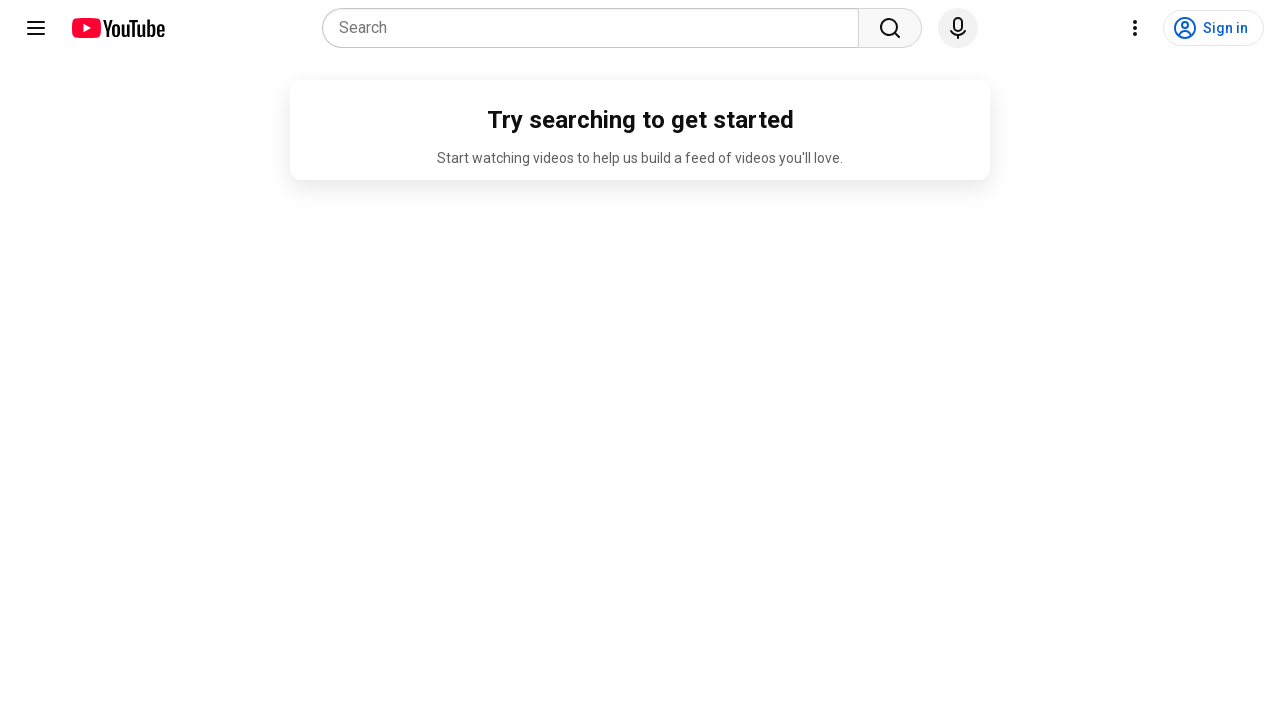

YouTube homepage reloaded after navigating back (domcontentloaded)
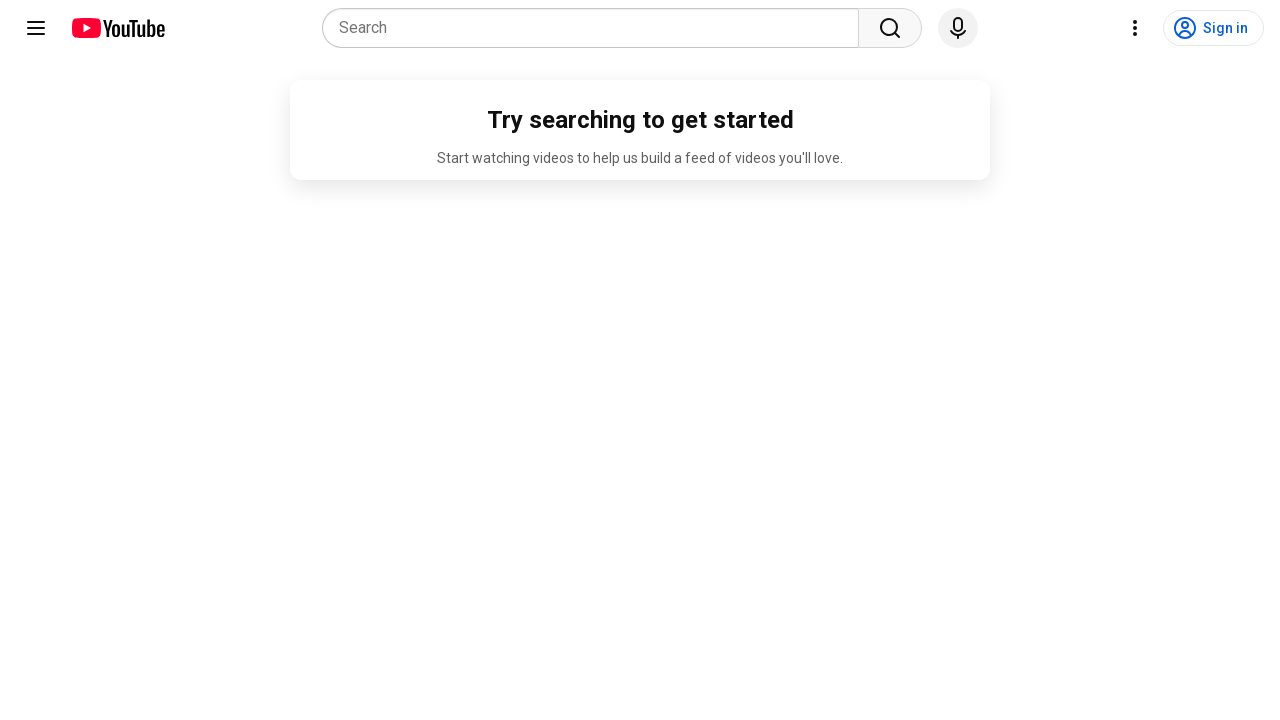

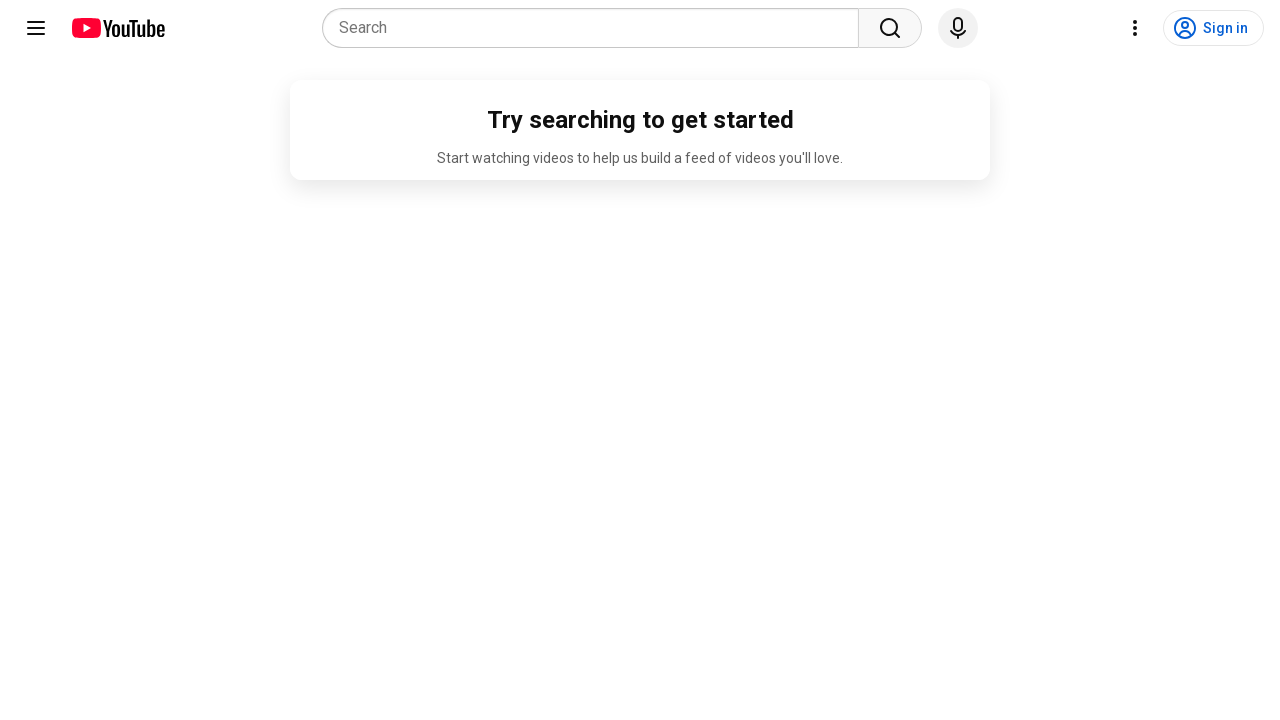